Tests dynamic content functionality by clicking a button and waiting for the word "release" to appear in the dynamic content area, then verifying the text is displayed.

Starting URL: https://www.training-support.net/webelements/dynamic-content

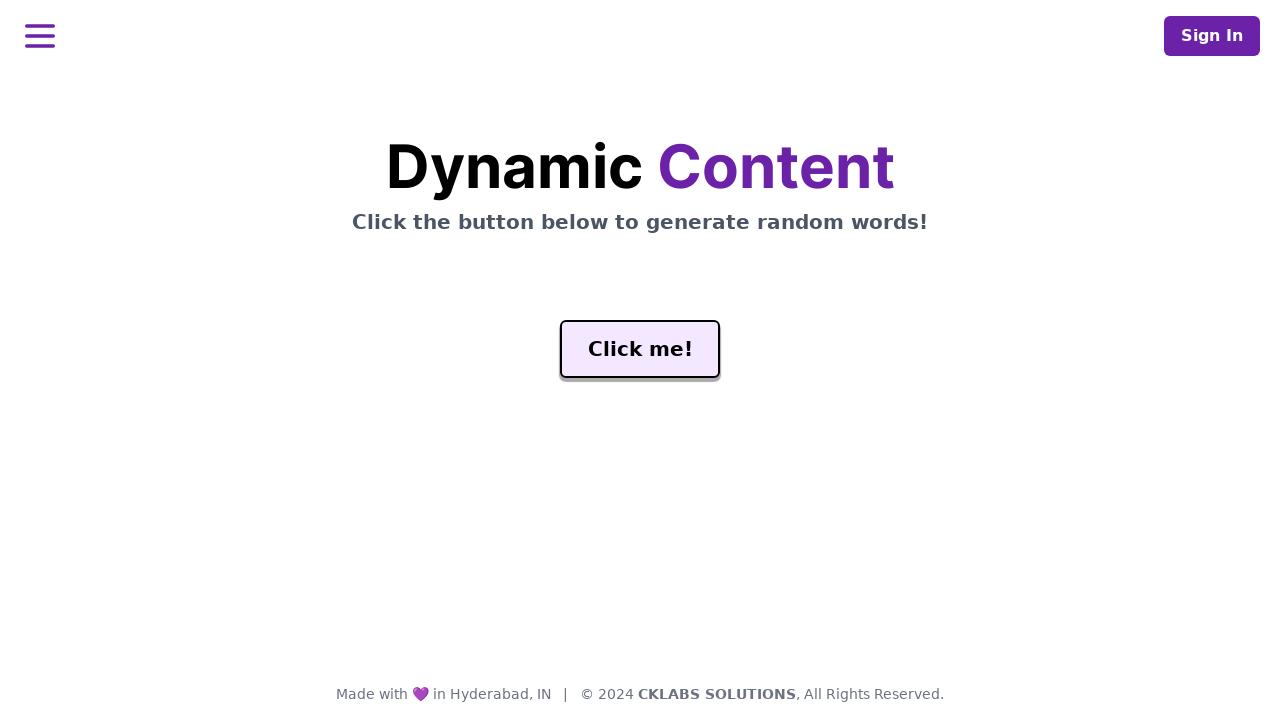

Clicked the 'Click me!' button to trigger dynamic content at (640, 349) on #genButton
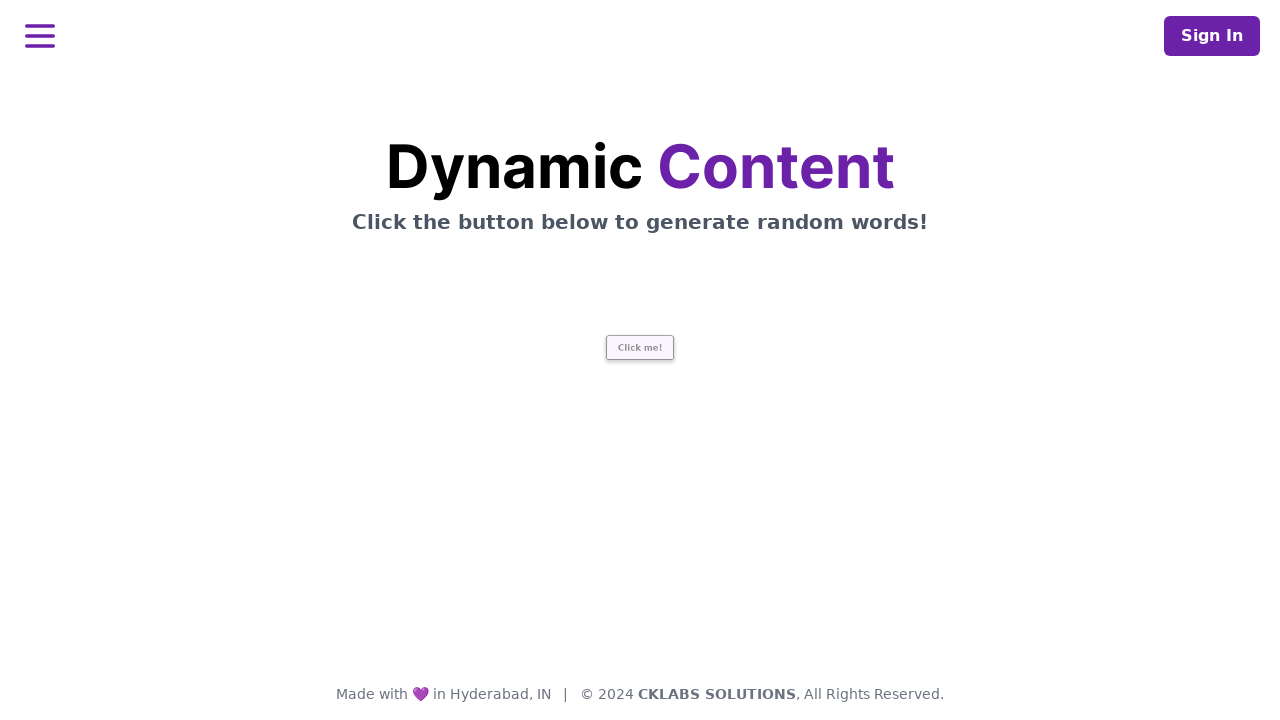

Waited for the word 'release' to appear in the dynamic content area
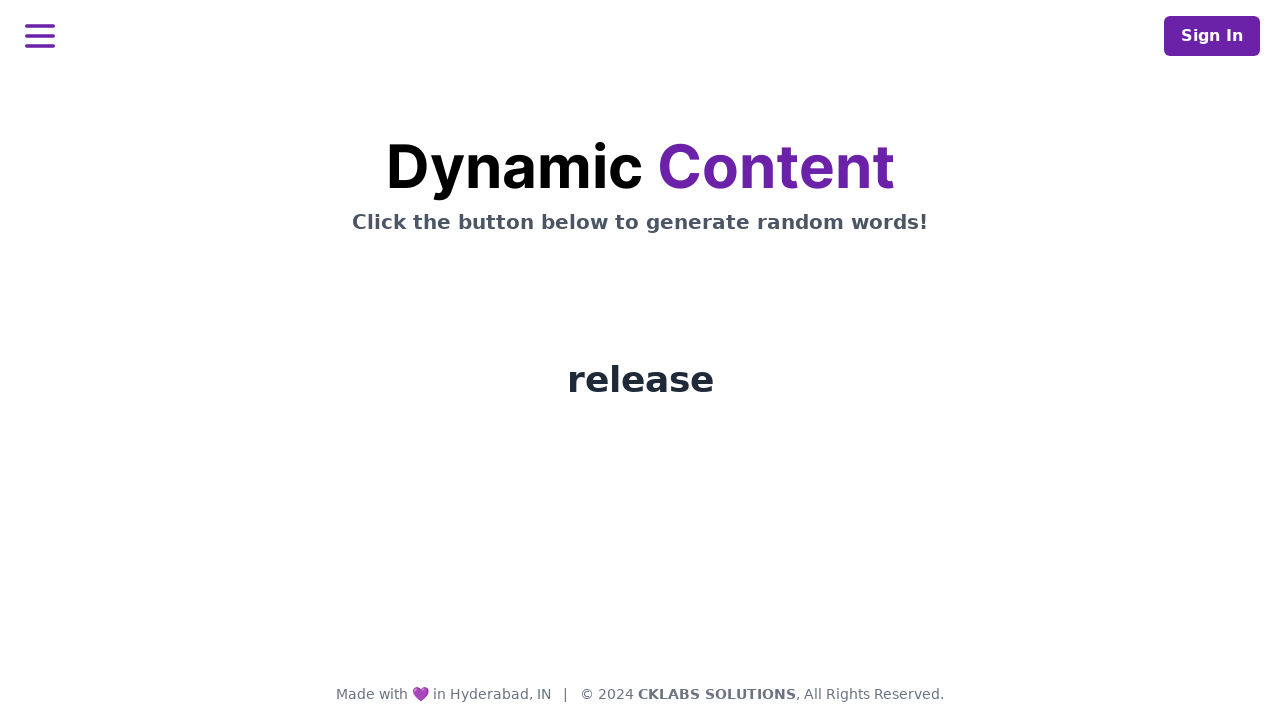

Verified that the word element is visible and contains the expected text
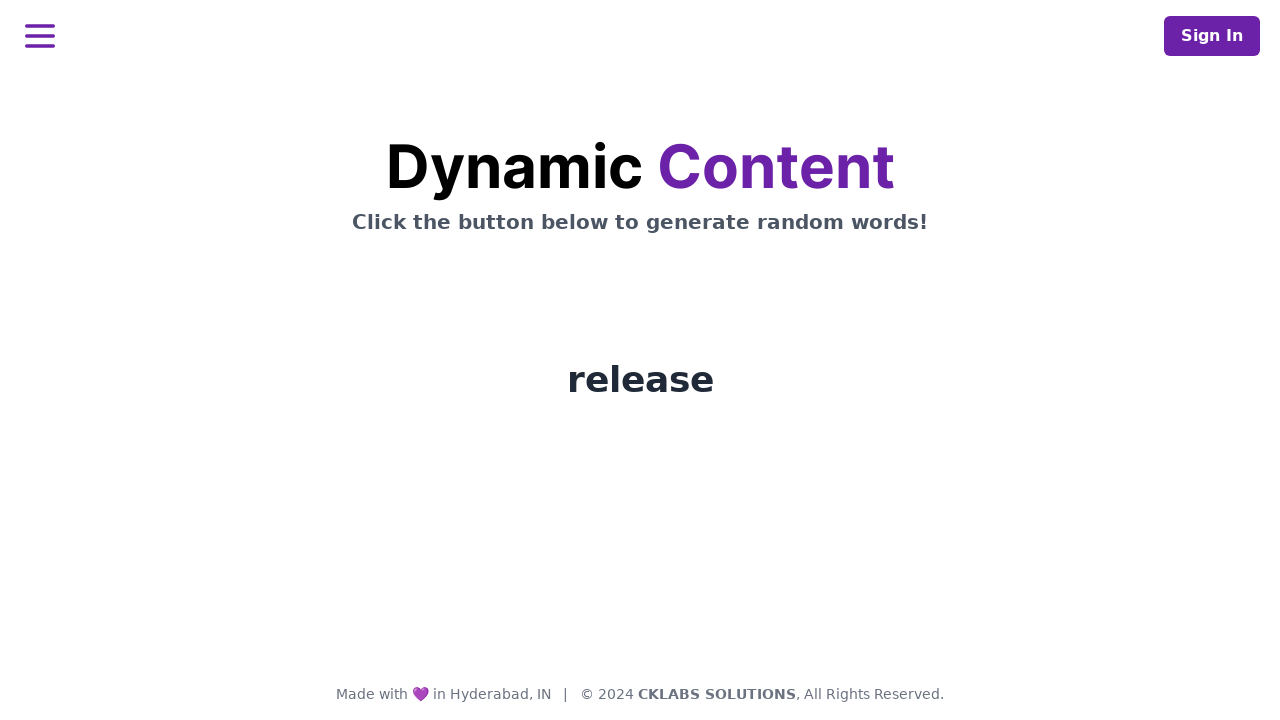

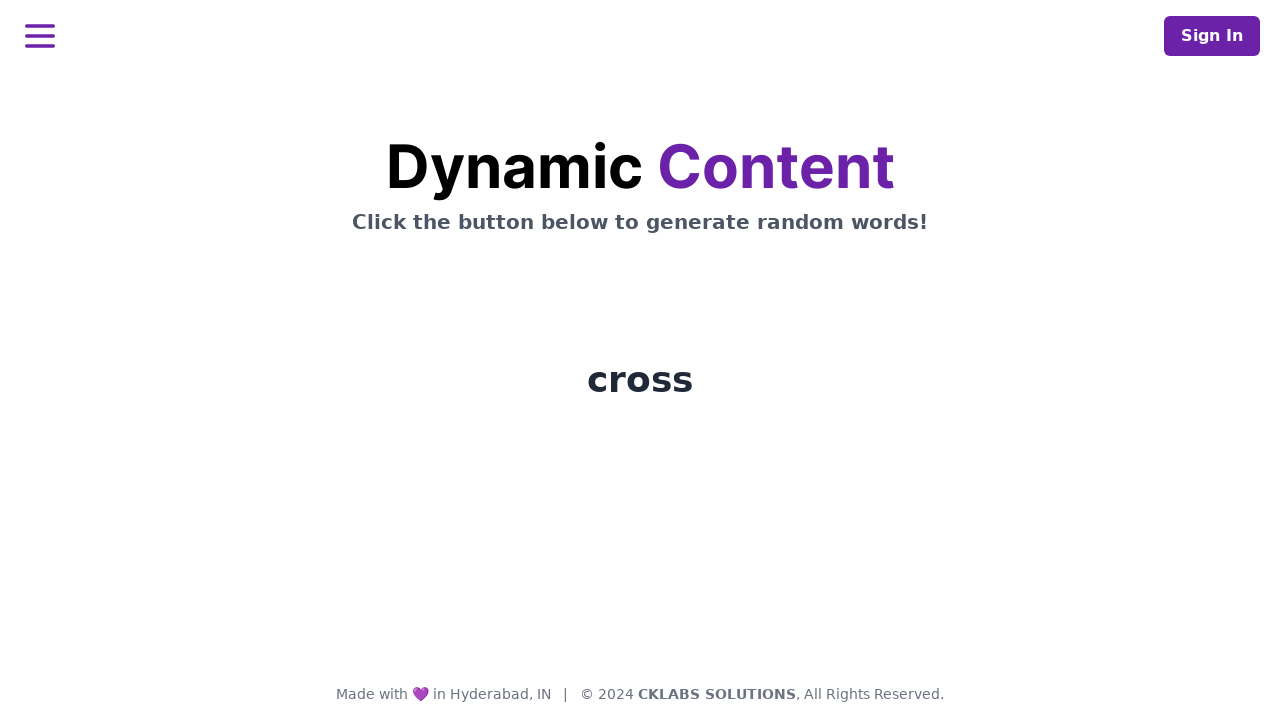